Verifies that the podcasts link element exists and is displayed on the main page

Starting URL: https://meduza.io/

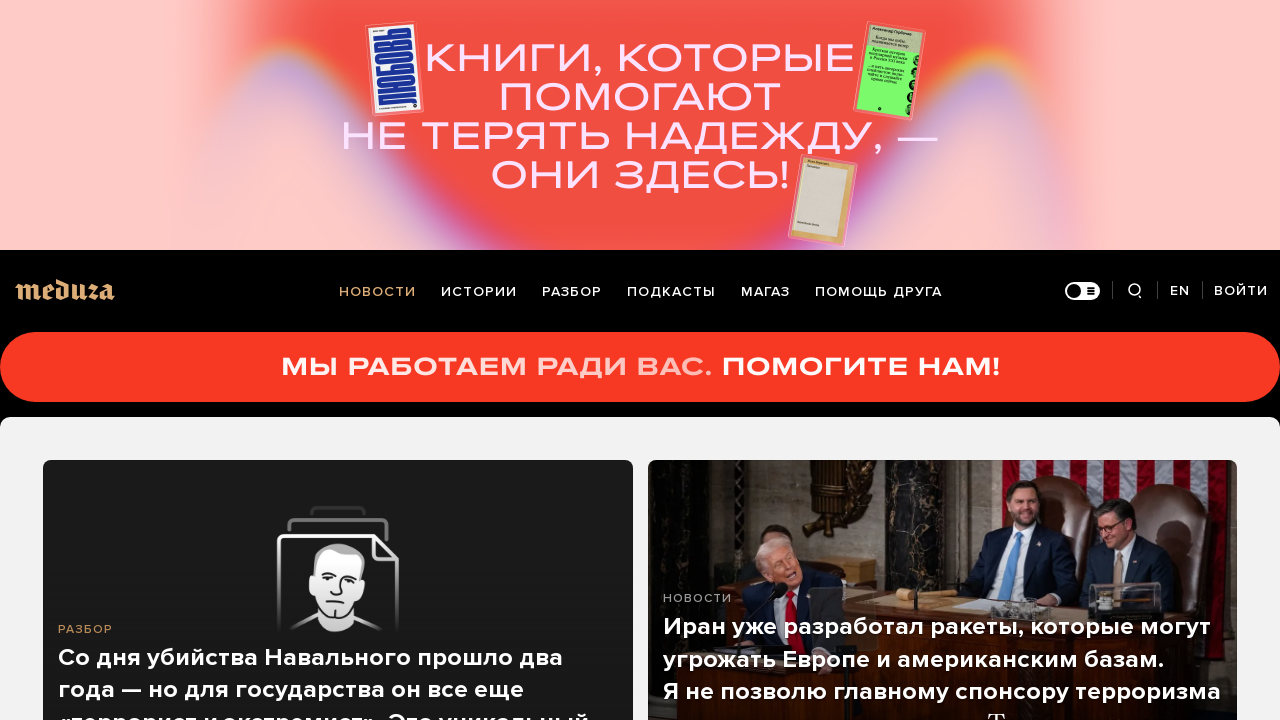

Navigated to https://meduza.io/
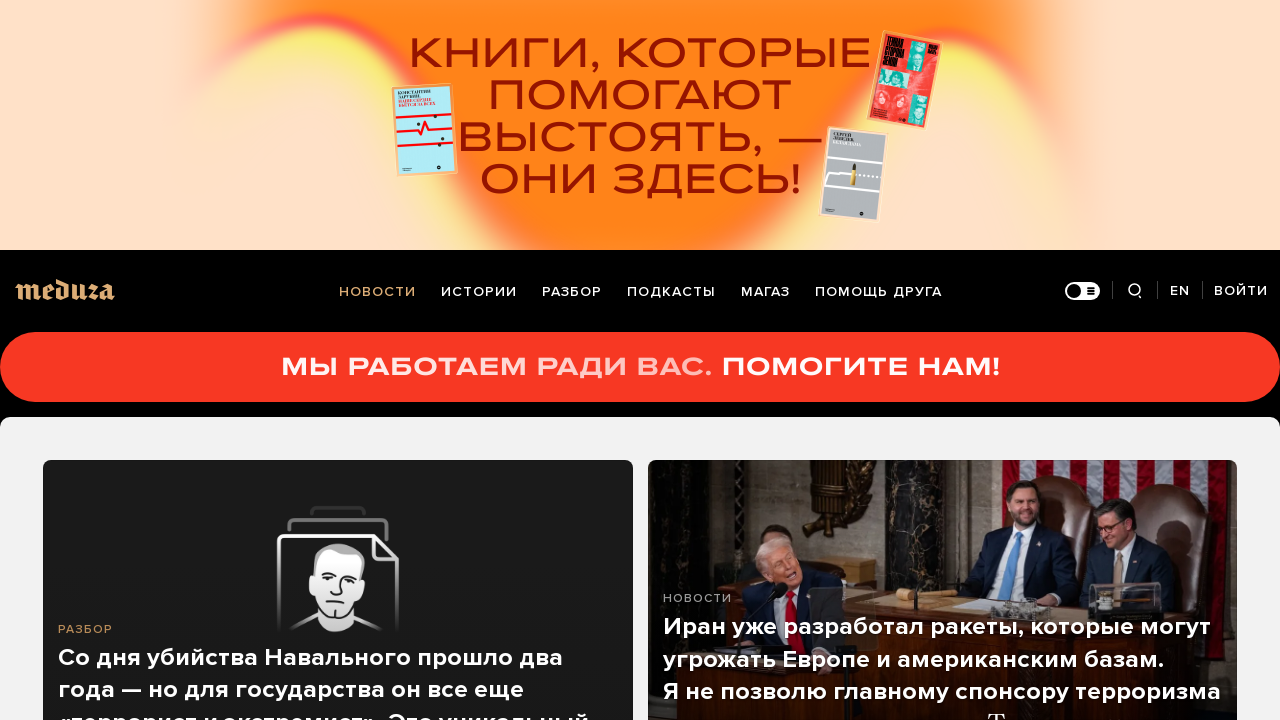

Located podcasts link element
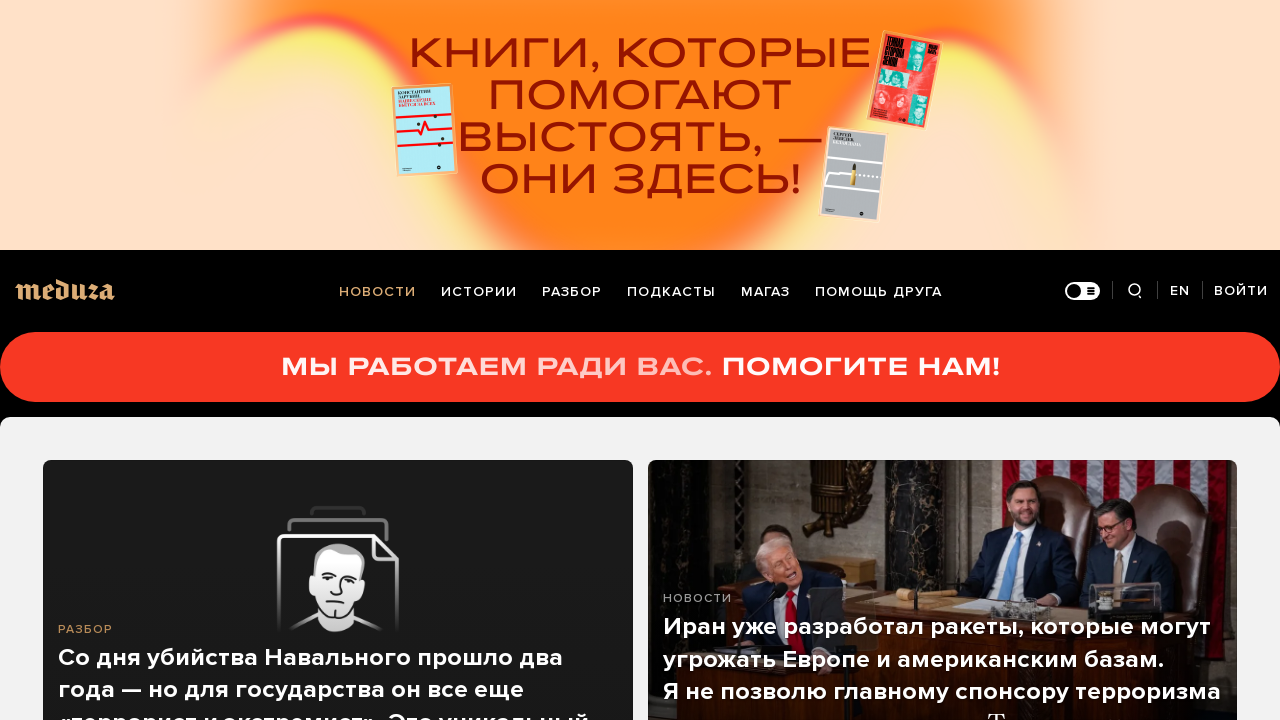

Verified that podcasts link element is displayed on the main page
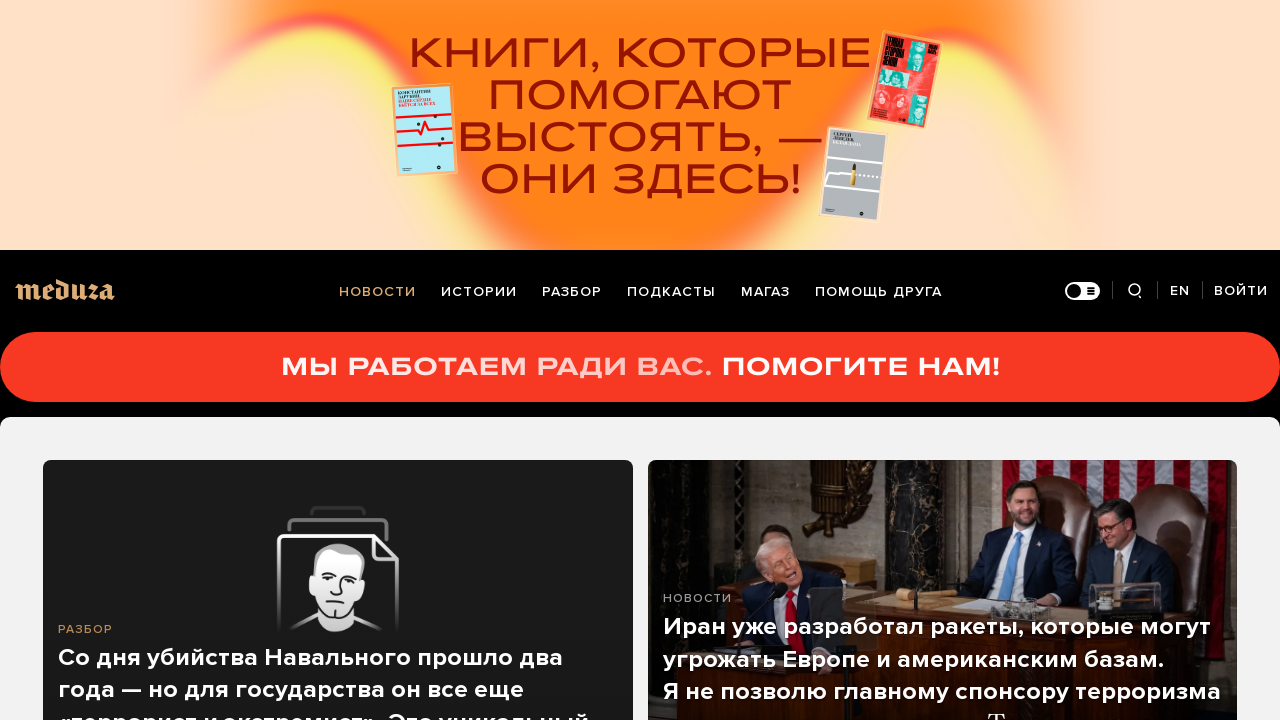

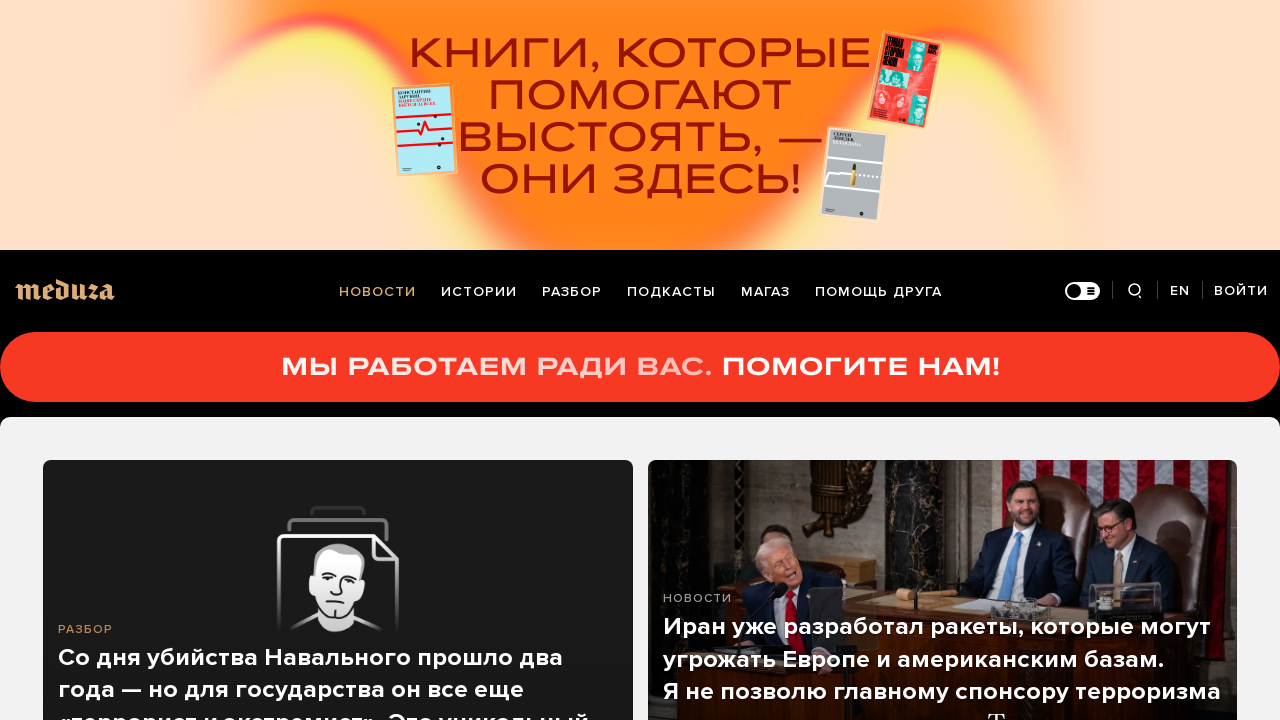